Tests JavaScript alert handling by clicking a button that triggers an alert and then dismissing the alert dialog

Starting URL: http://testautomationpractice.blogspot.com/

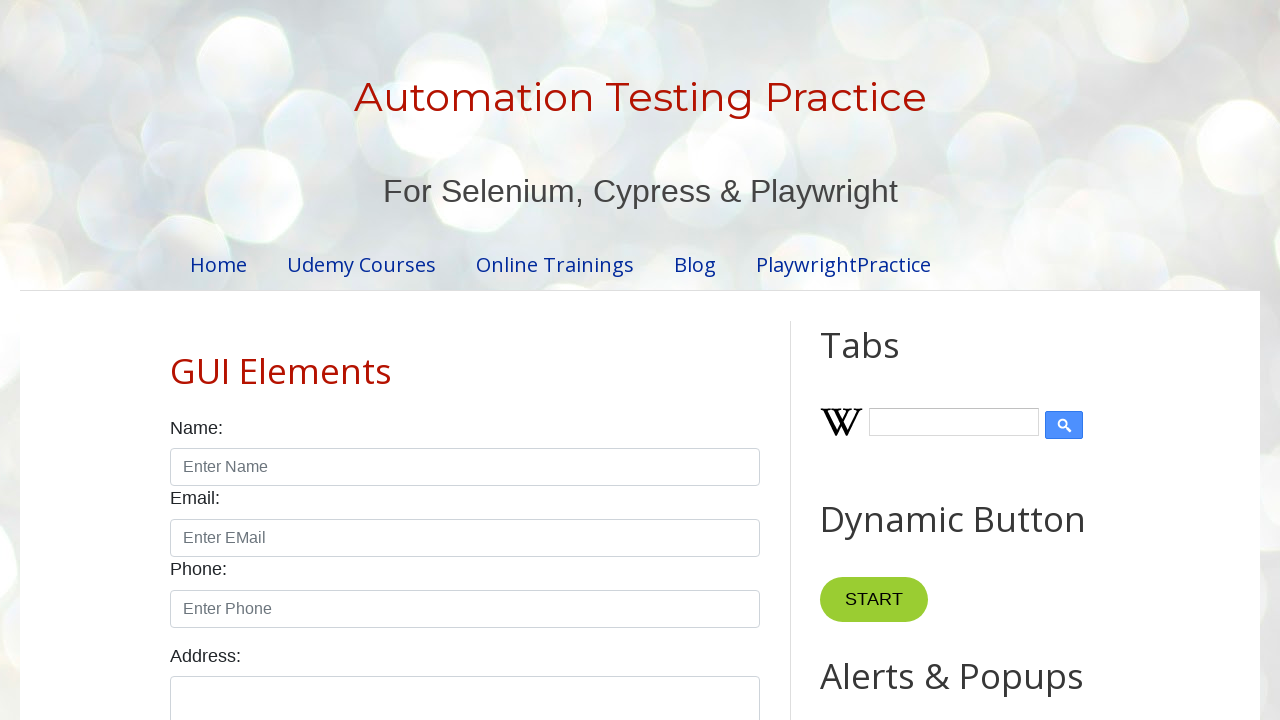

Clicked button to trigger alert dialog at (888, 361) on xpath=//*[@id='HTML9']/div[1]/button
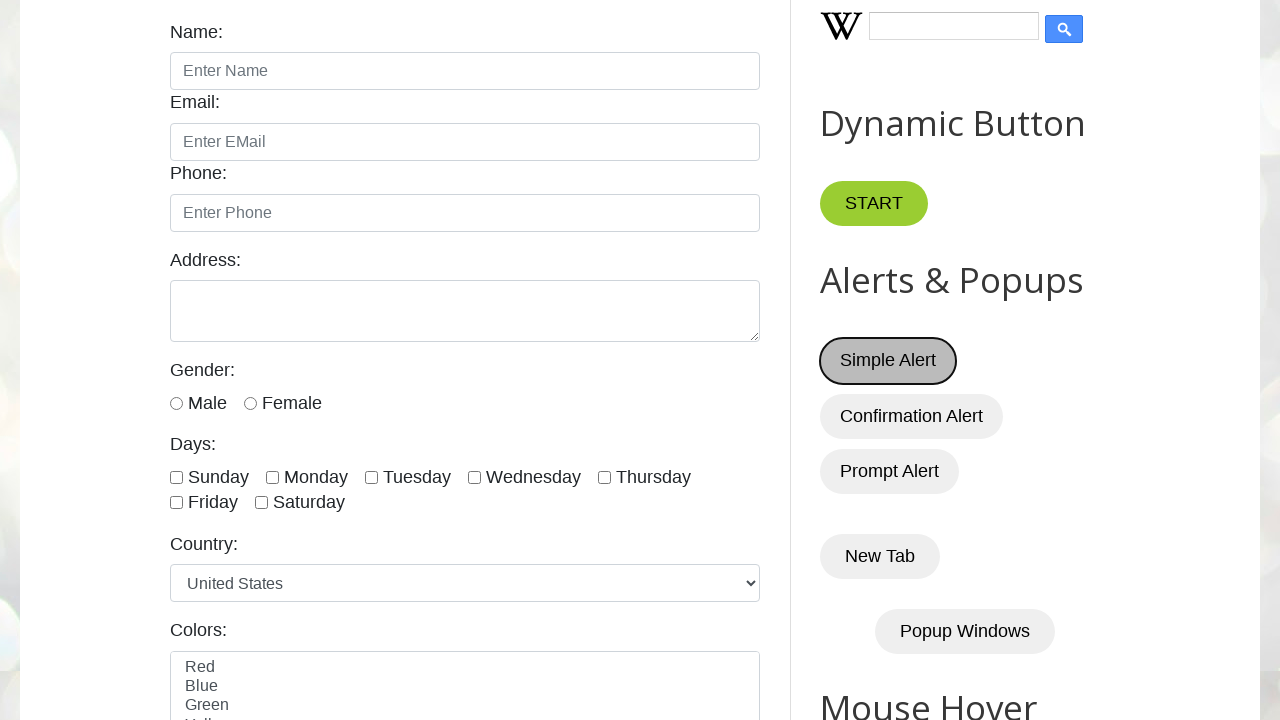

Set up dialog handler to dismiss alerts
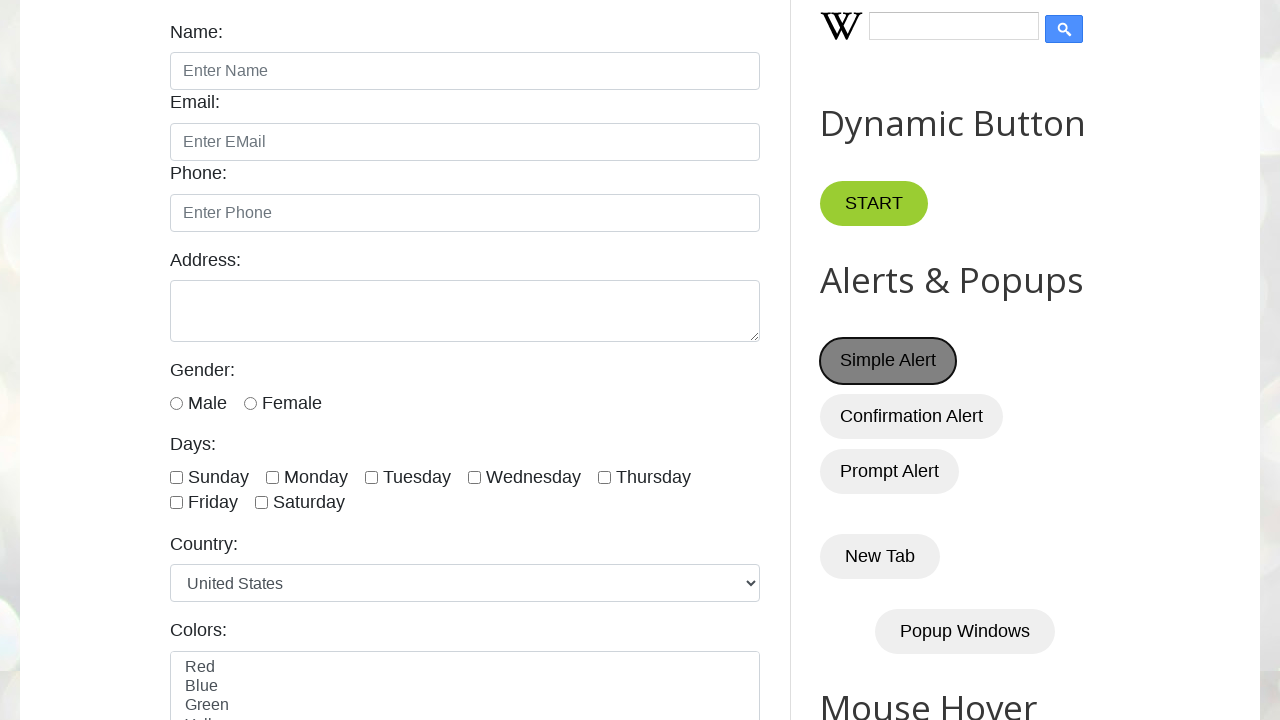

Clicked button to trigger alert dialog again at (888, 361) on xpath=//*[@id='HTML9']/div[1]/button
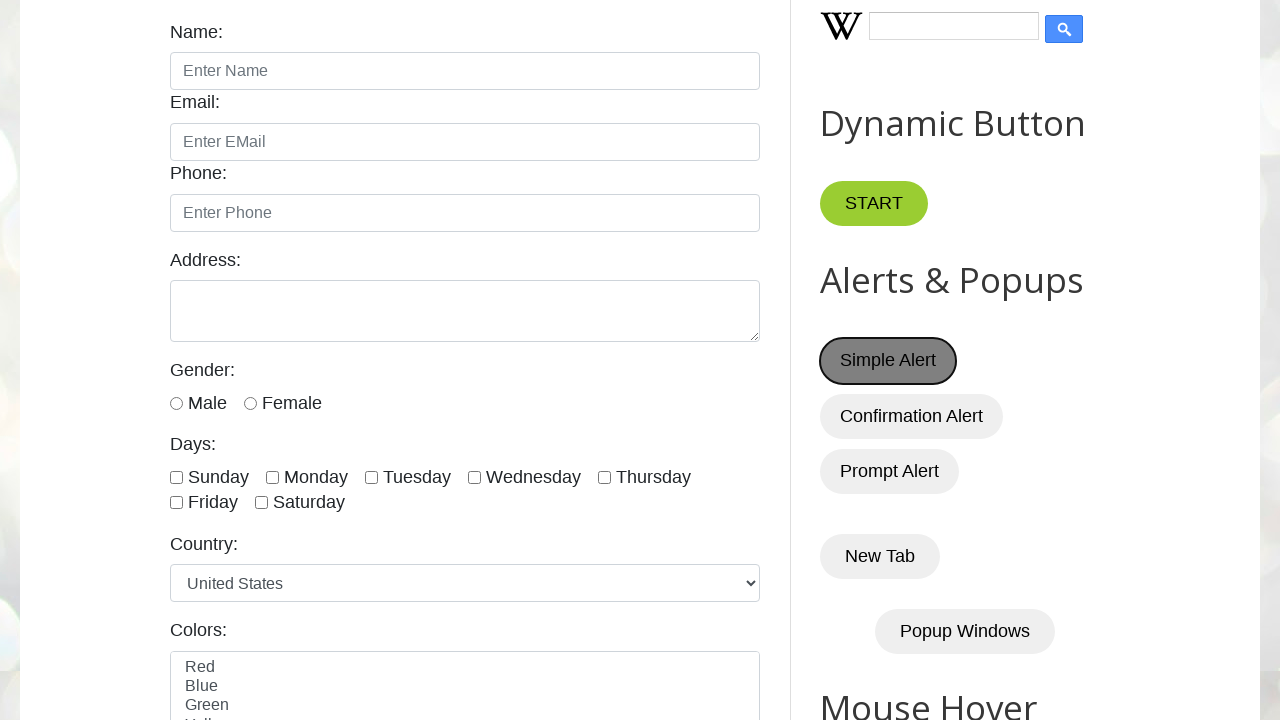

Waited for dialog interaction to complete
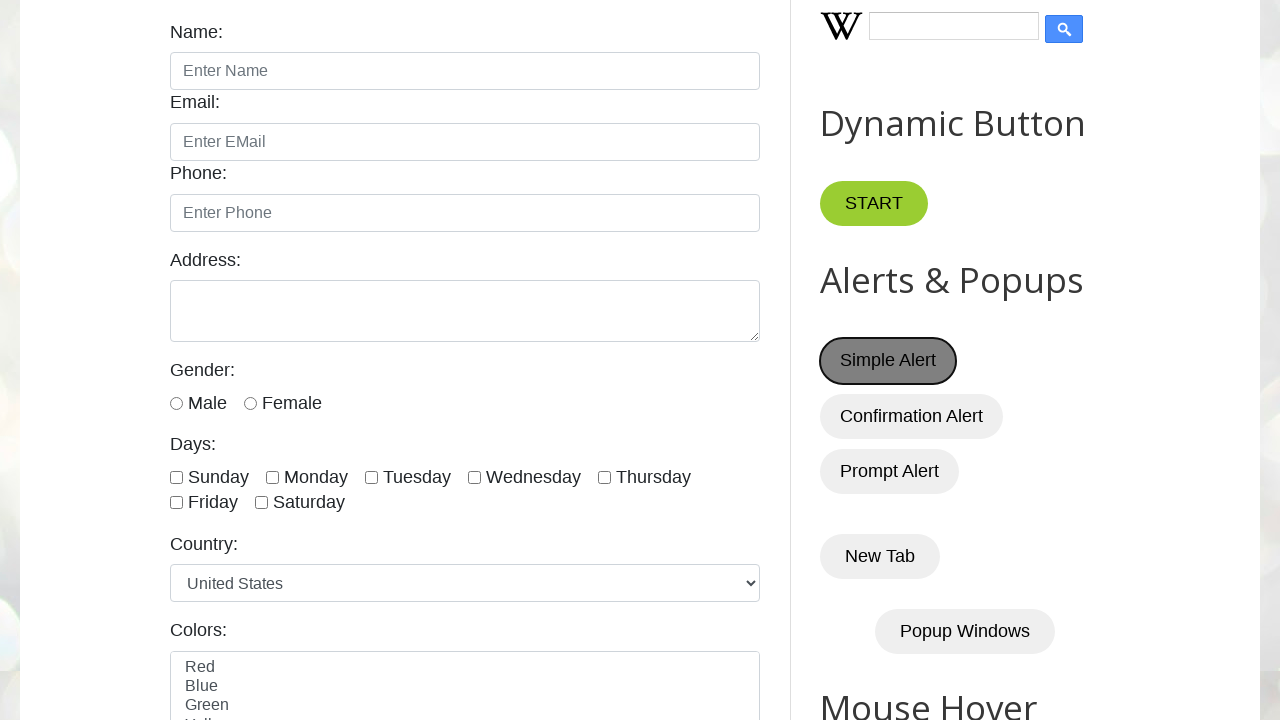

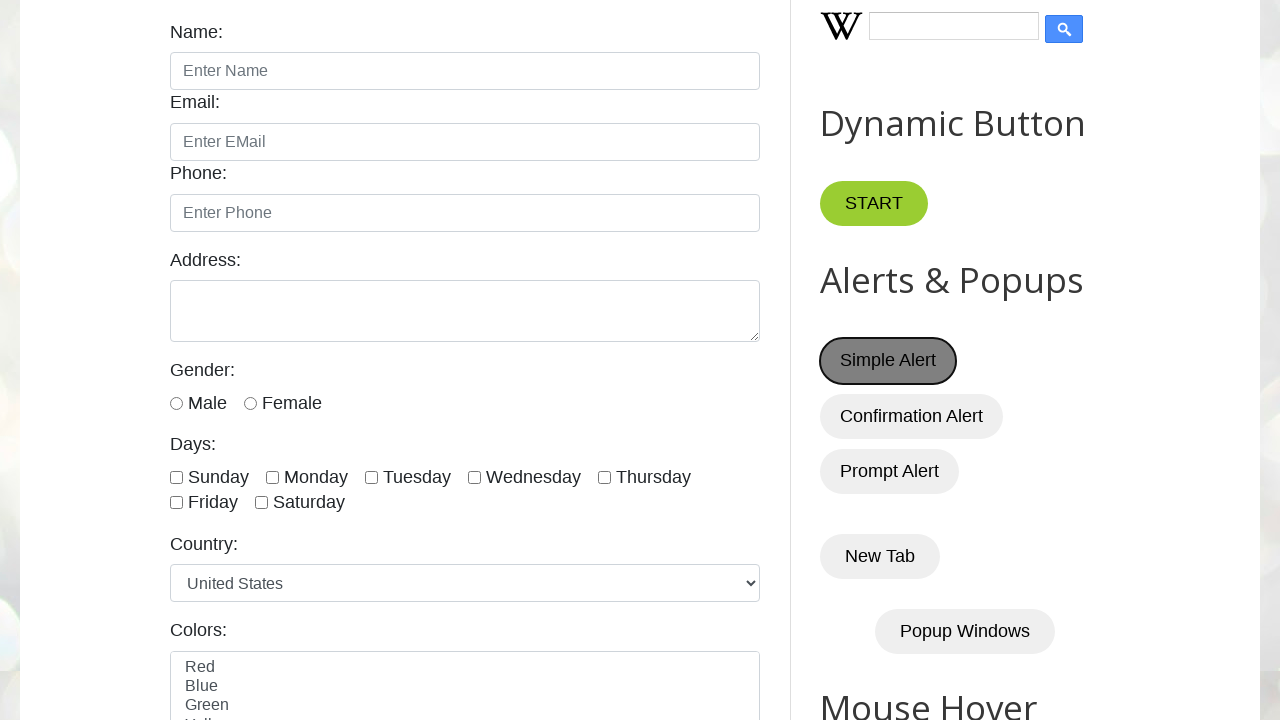